Fills in first name and last name fields on Google account creation form

Starting URL: https://accounts.google.com/signup/v2/webcreateaccount?hl=en&flowName=GlifWebSignIn&flowEntry=SignUp

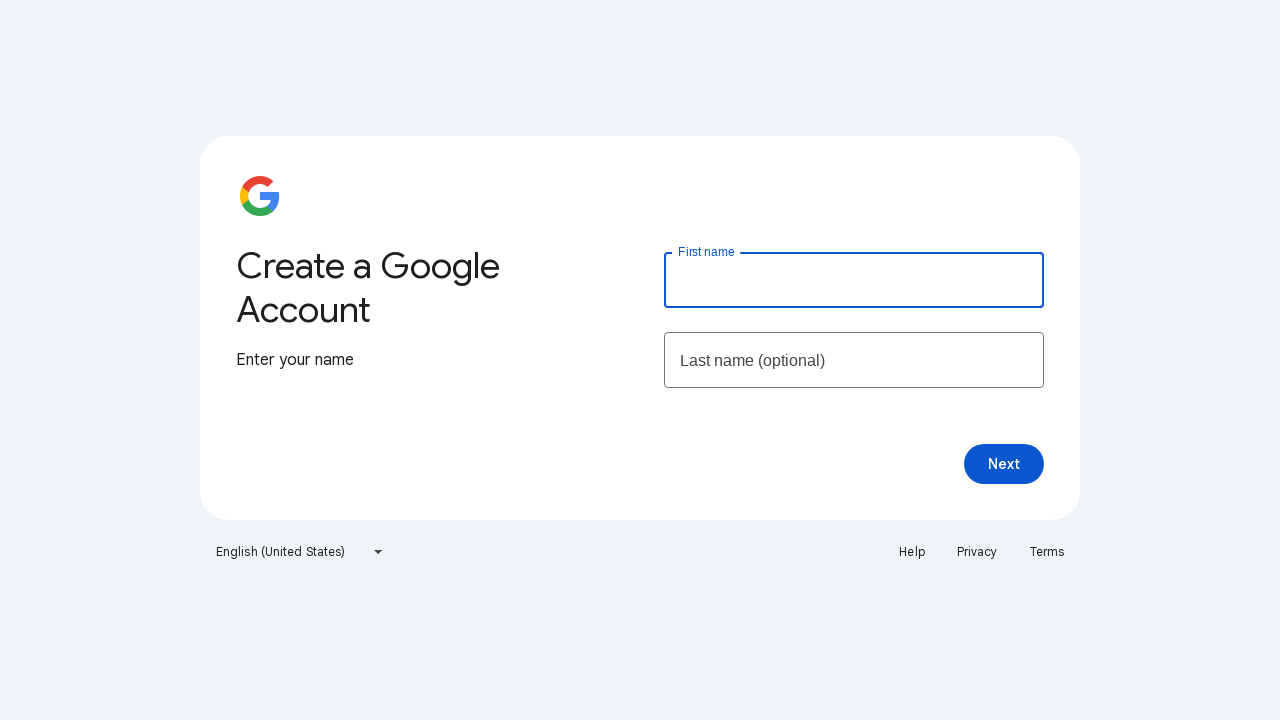

Filled first name field with 'pratik' on //input[@name='firstName']
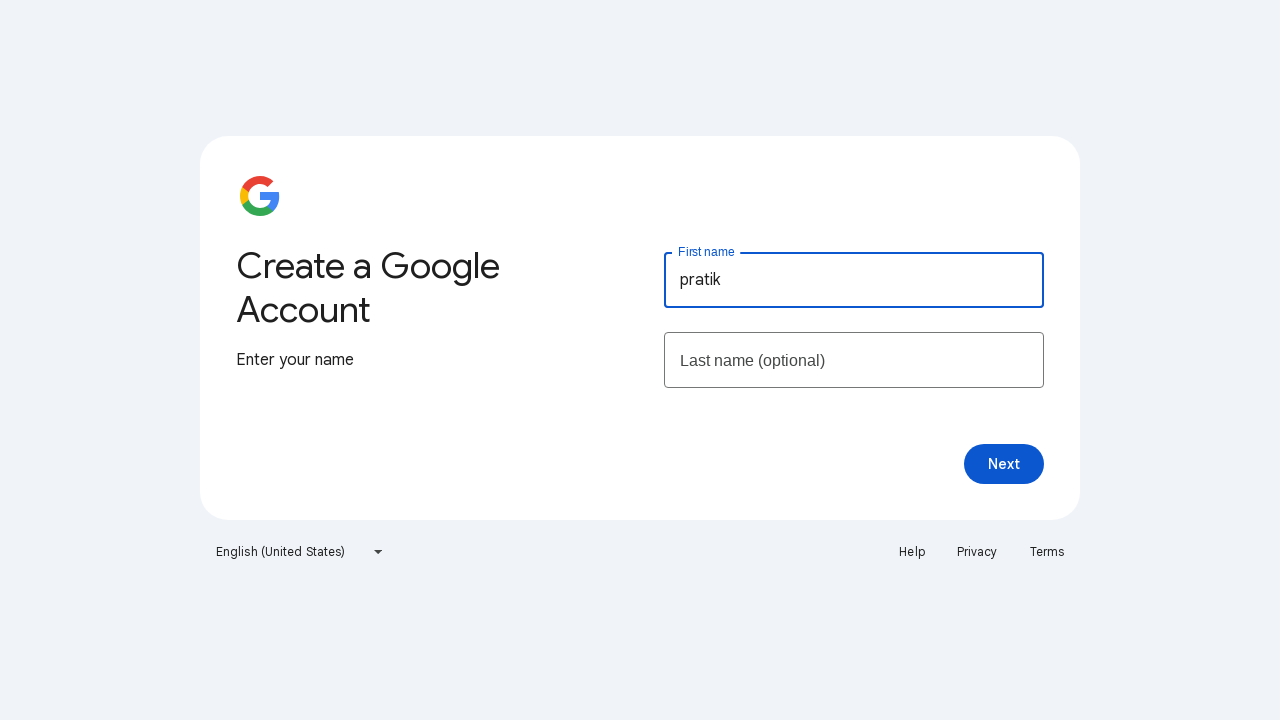

Filled last name field with 'pore' on #lastName
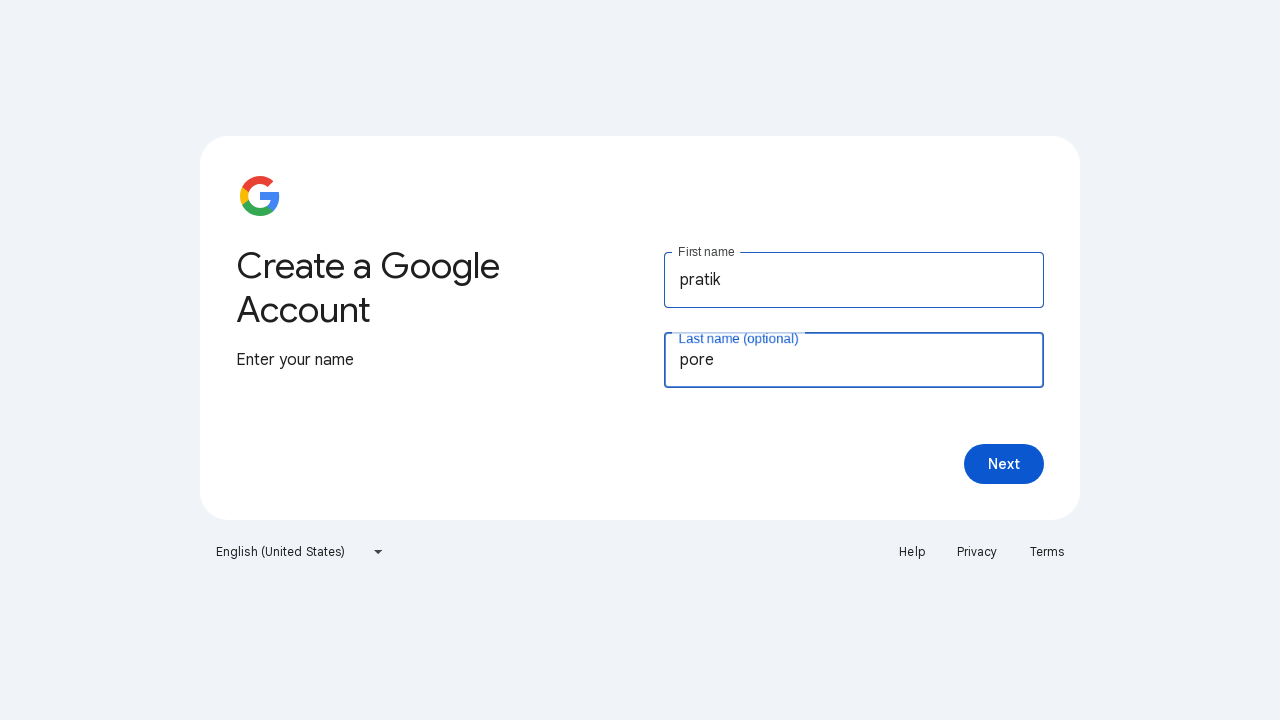

Waited 5 seconds for form to process
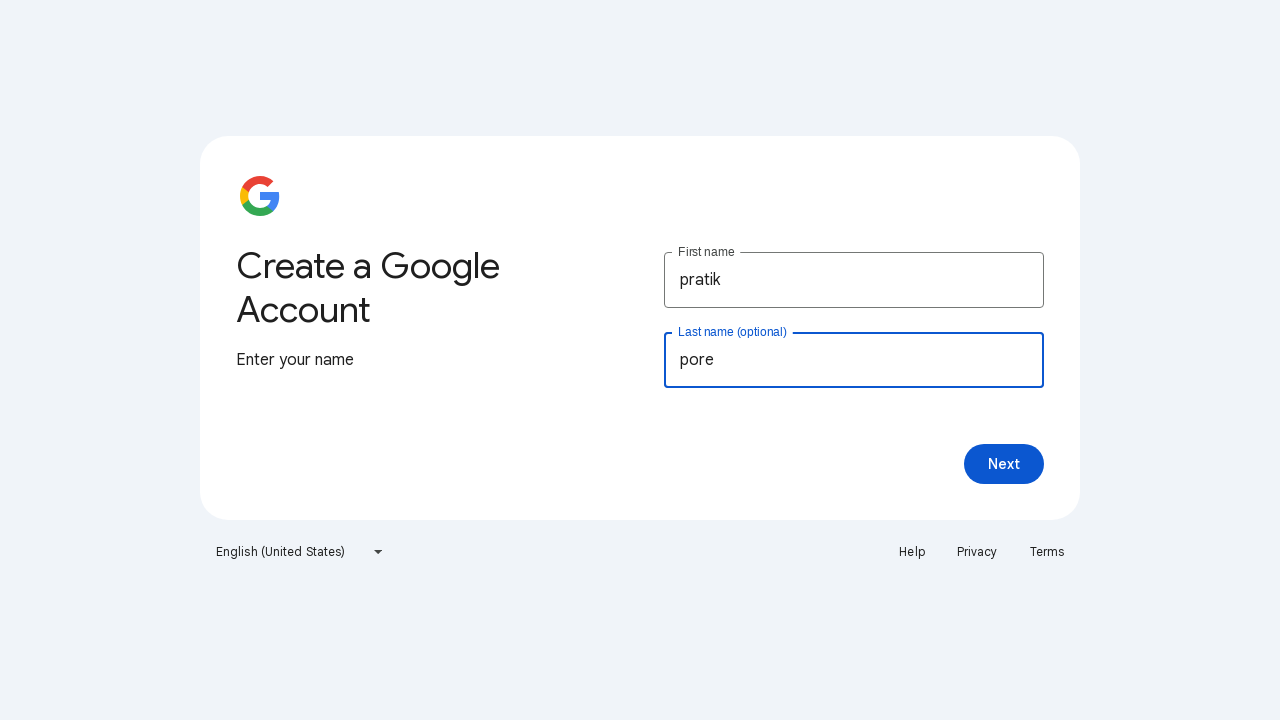

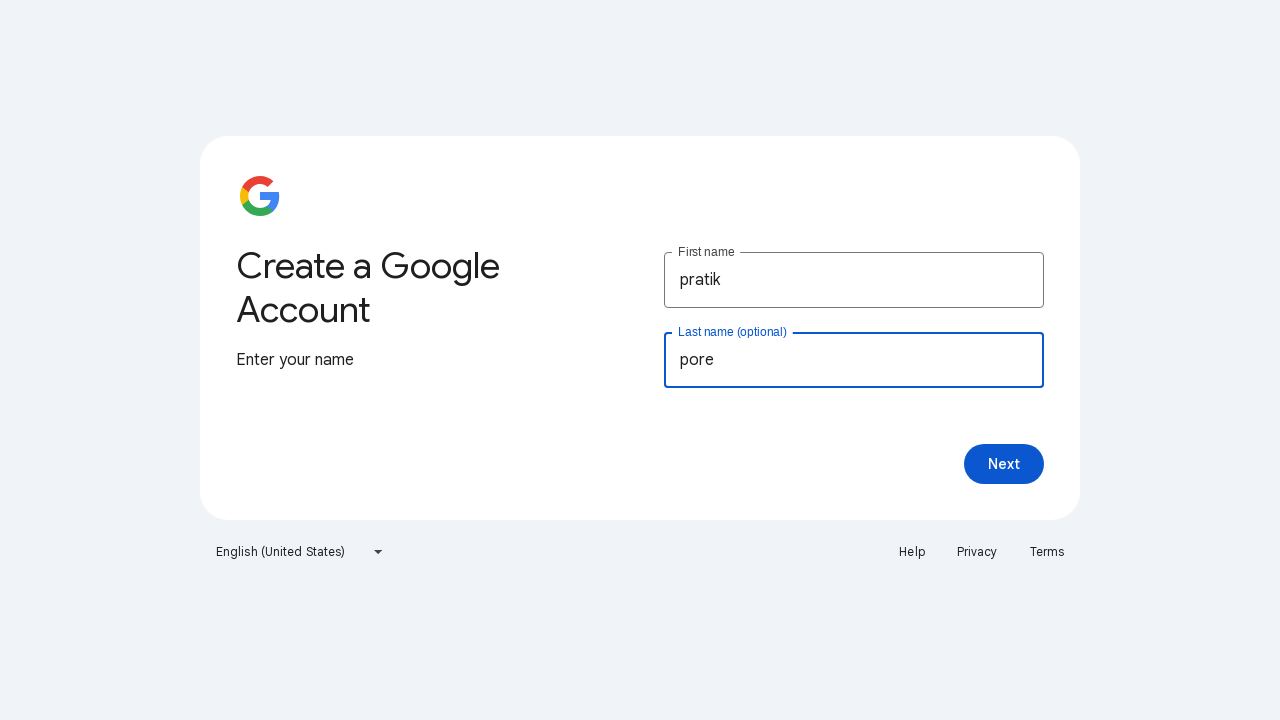